Tests that todo data persists after page reload

Starting URL: https://demo.playwright.dev/todomvc

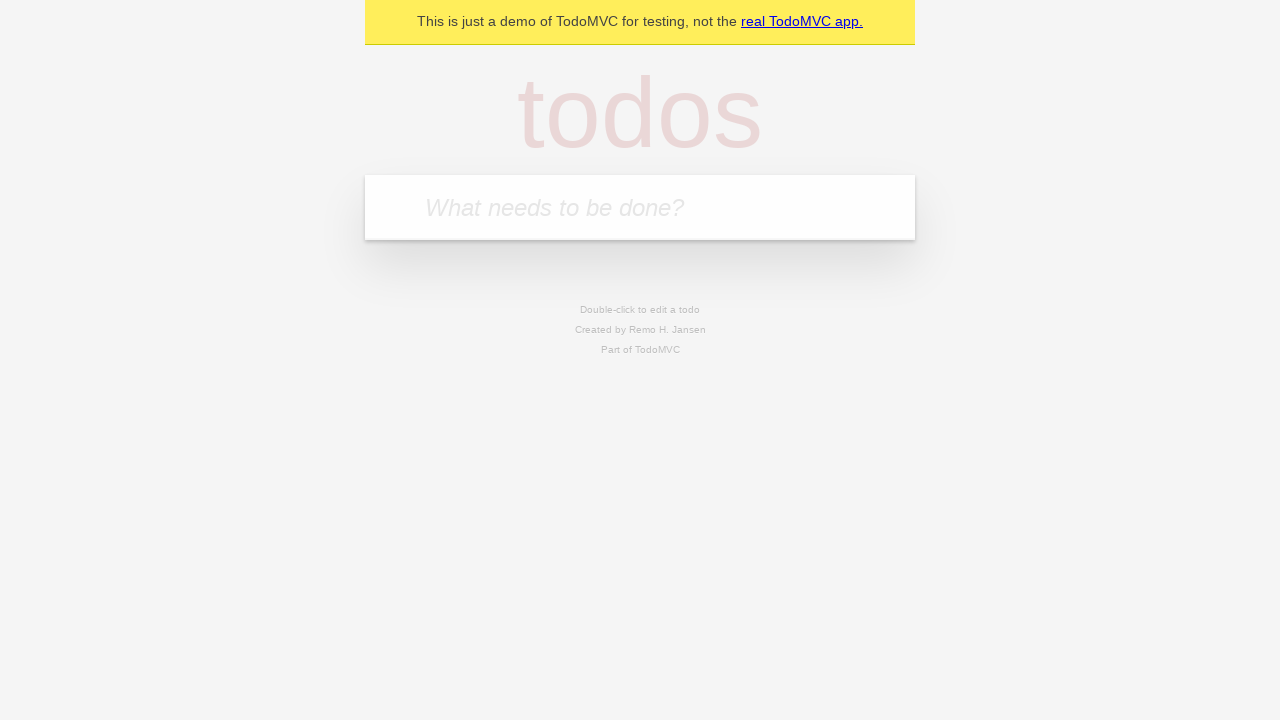

Filled new todo input with 'buy some cheese' on .new-todo
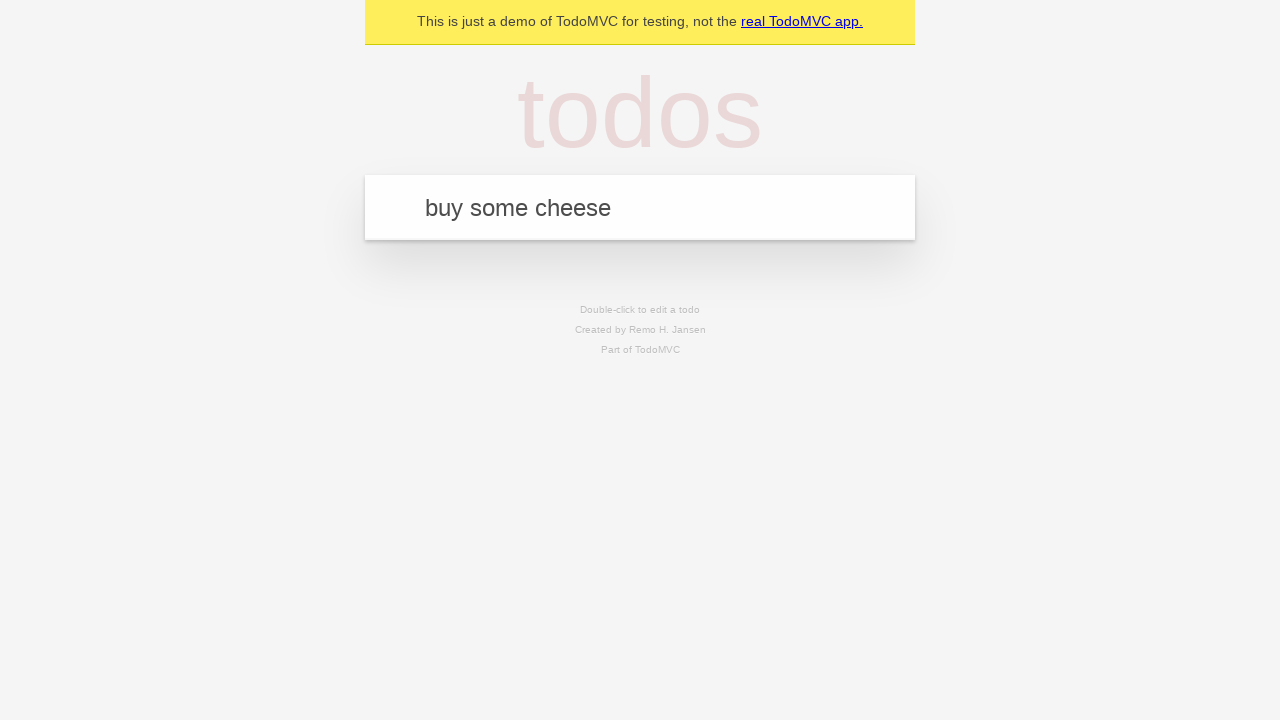

Pressed Enter to create first todo item on .new-todo
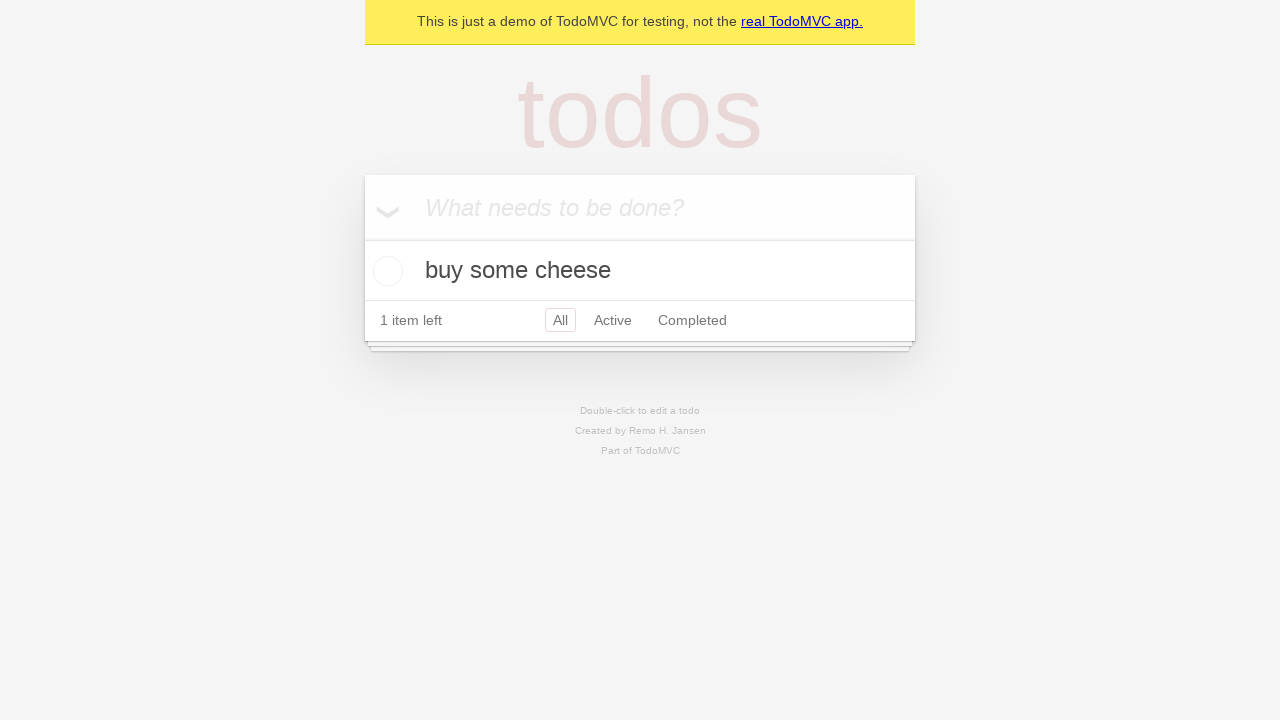

Filled new todo input with 'feed the cat' on .new-todo
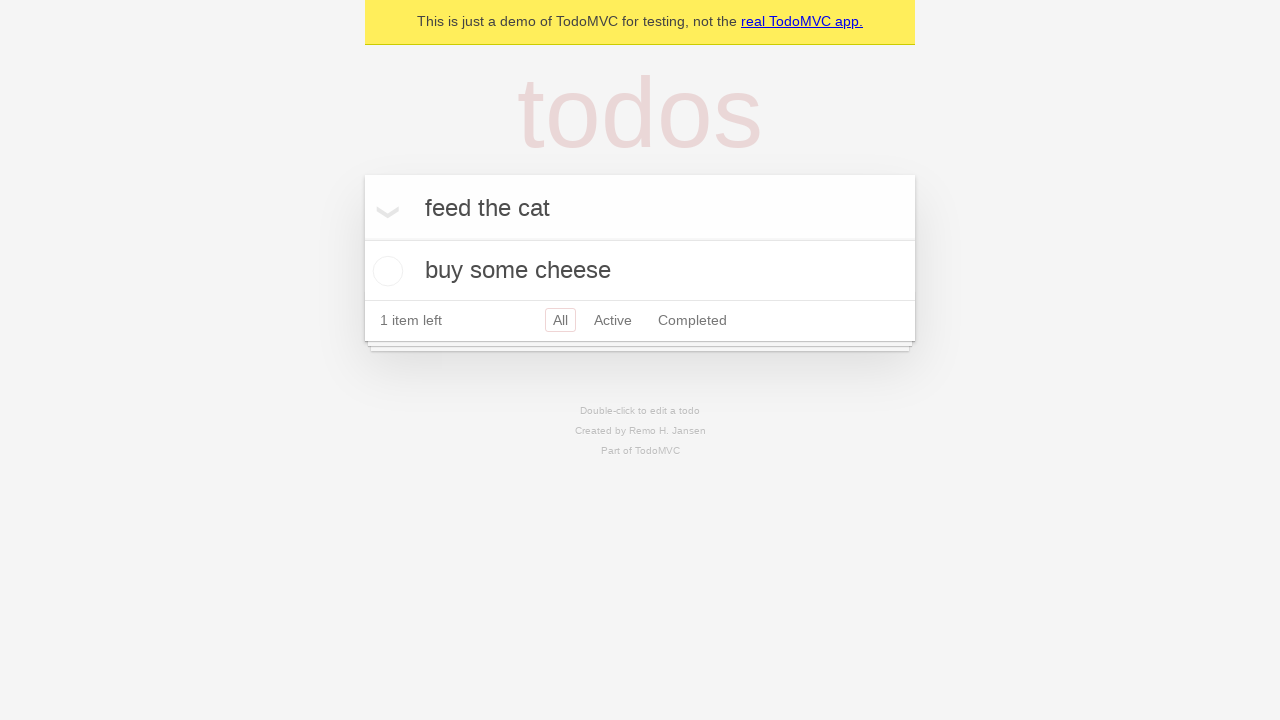

Pressed Enter to create second todo item on .new-todo
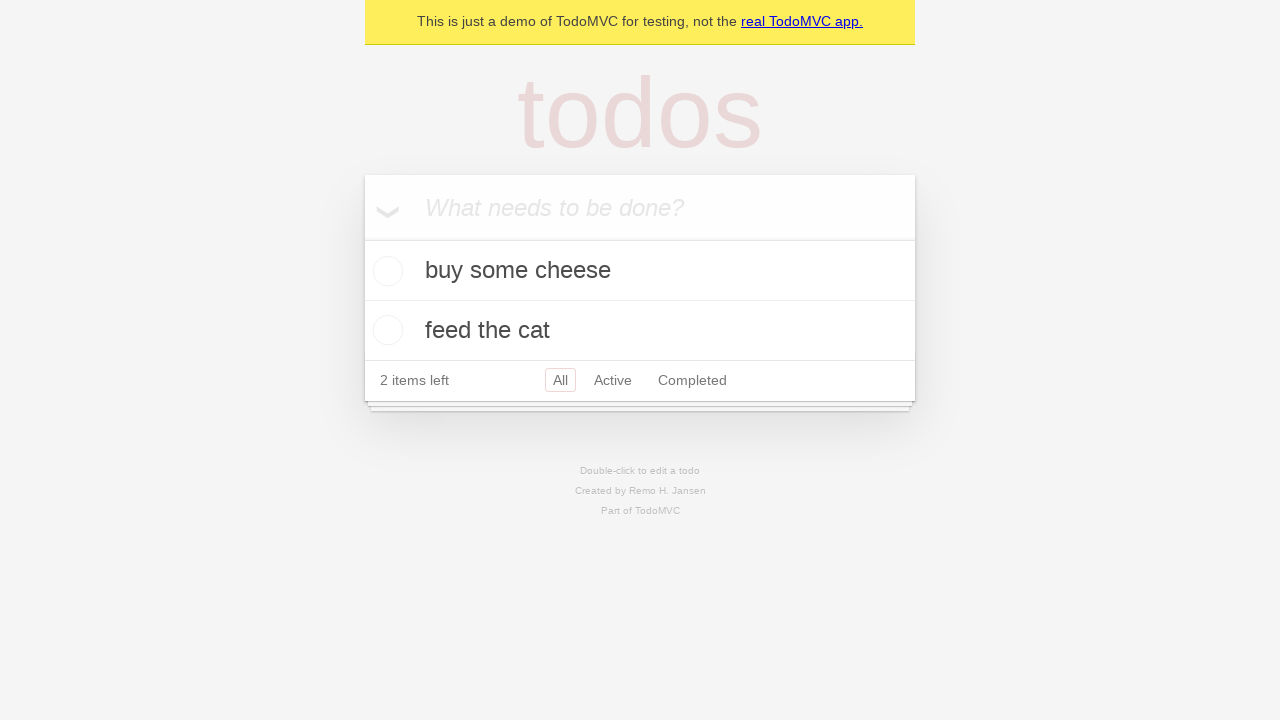

Both todo items loaded and visible
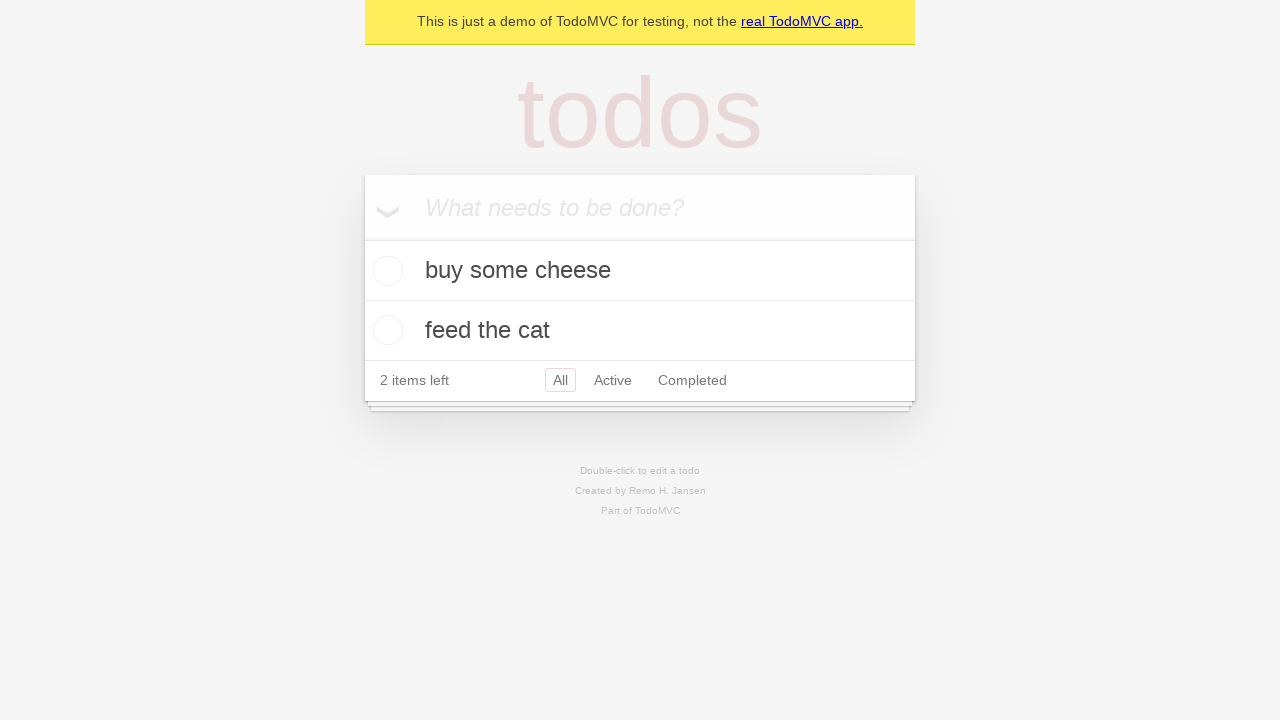

Checked first todo item as complete at (385, 271) on .todo-list li >> nth=0 >> .toggle
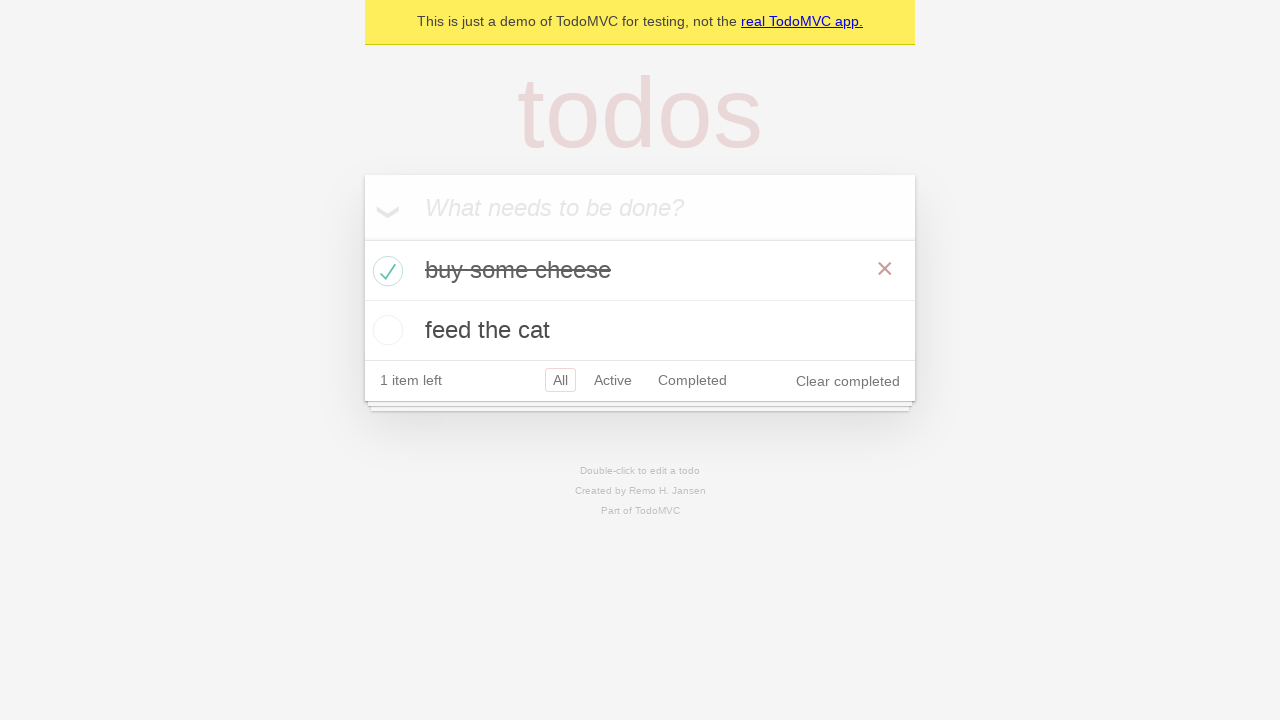

Reloaded the page to test data persistence
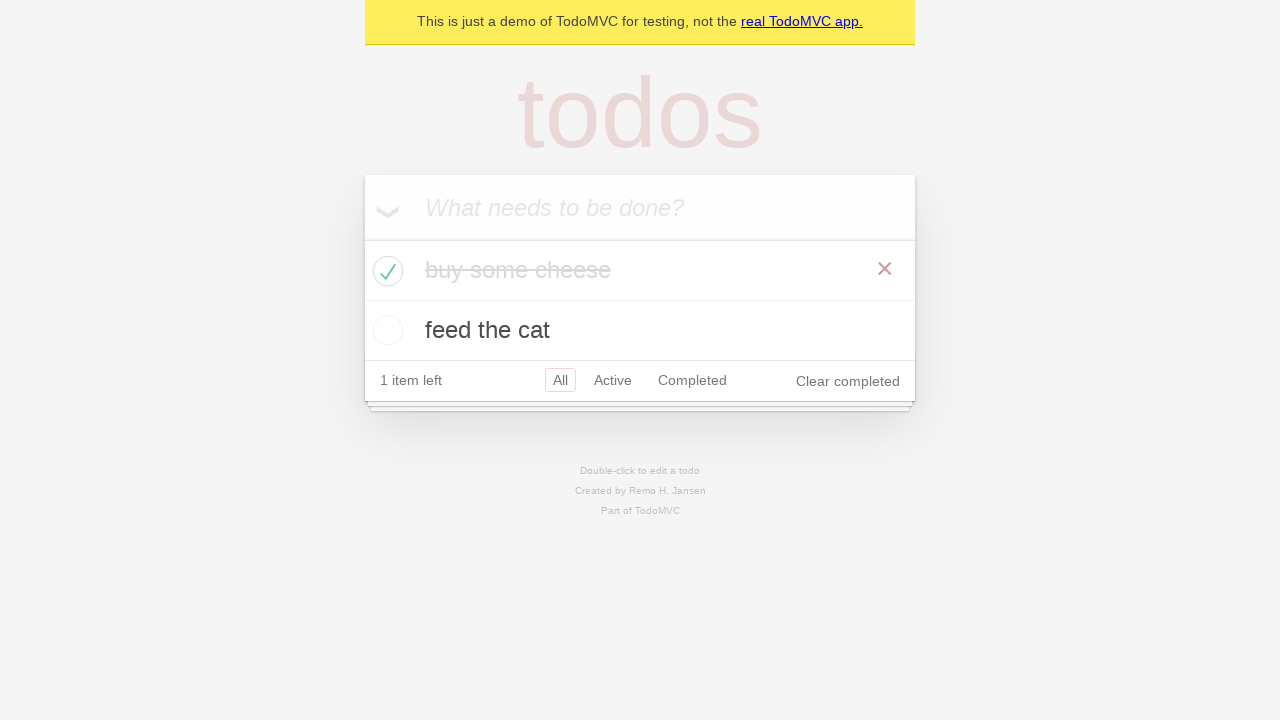

Both todo items persisted and loaded after page reload
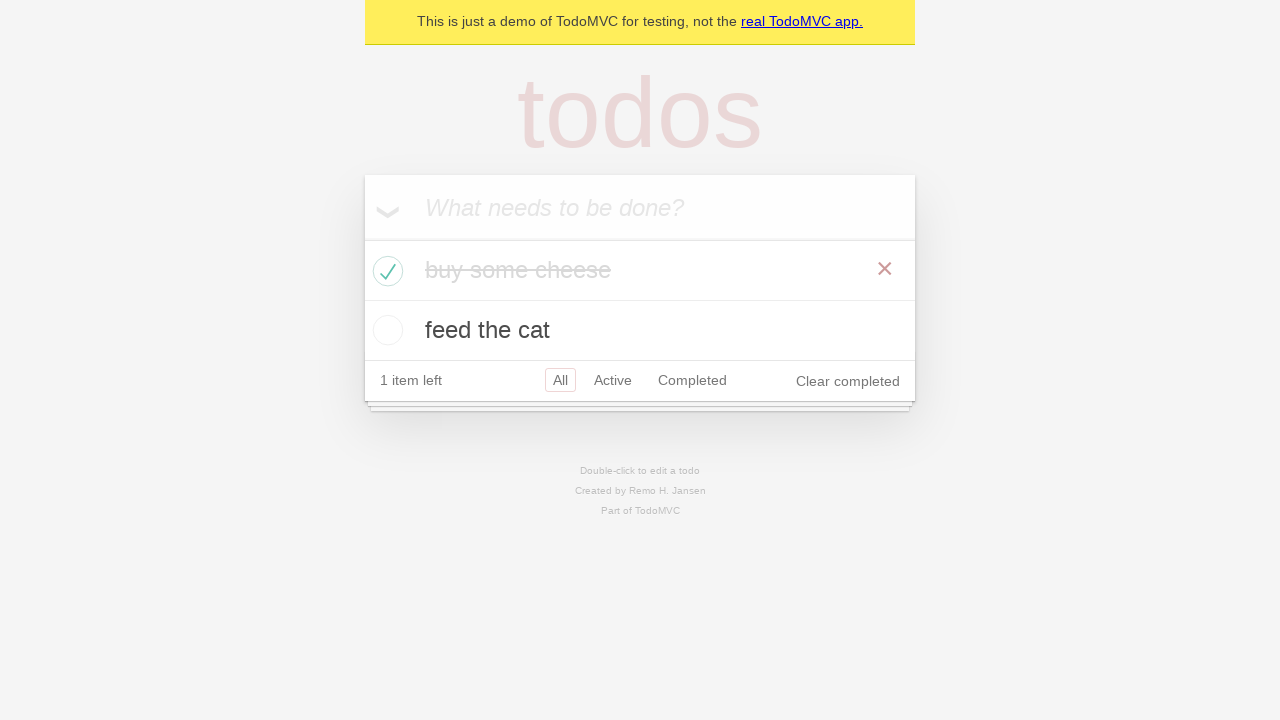

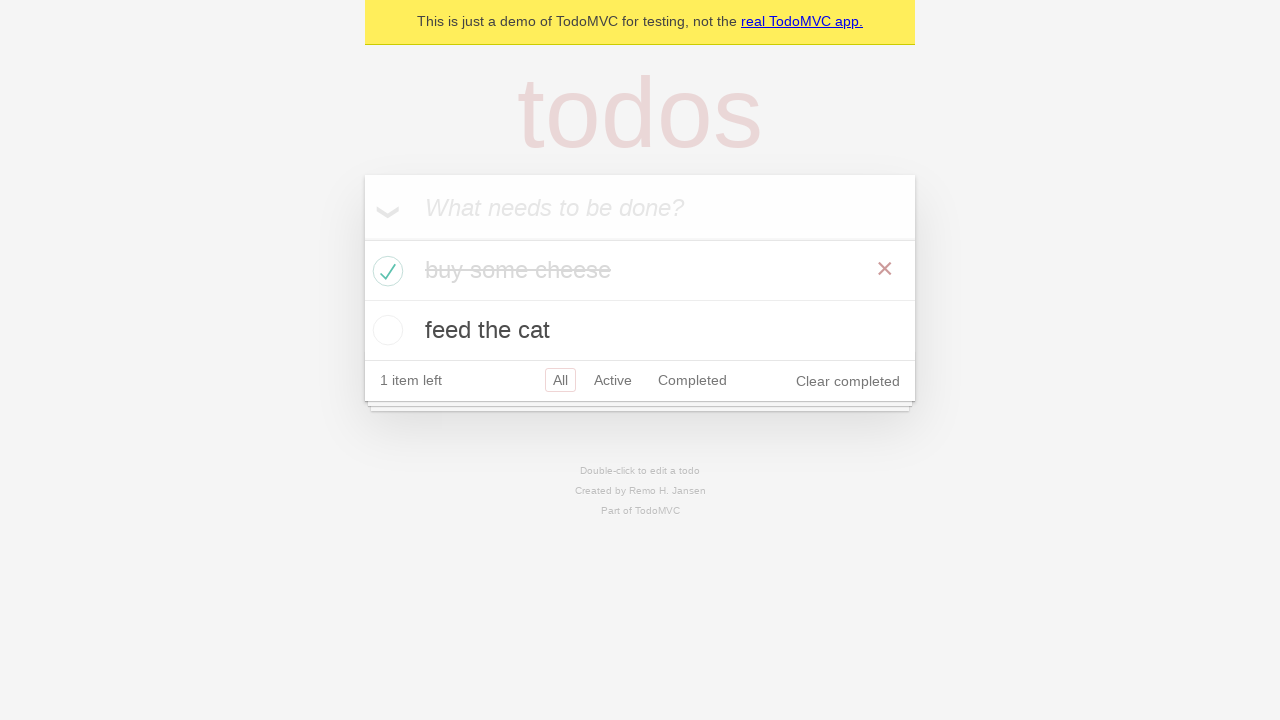